Simple navigation test that visits a GitHub repository page and then navigates to YouTube homepage

Starting URL: https://github.com/mohangandhi774/indhu/tree/master/playwright

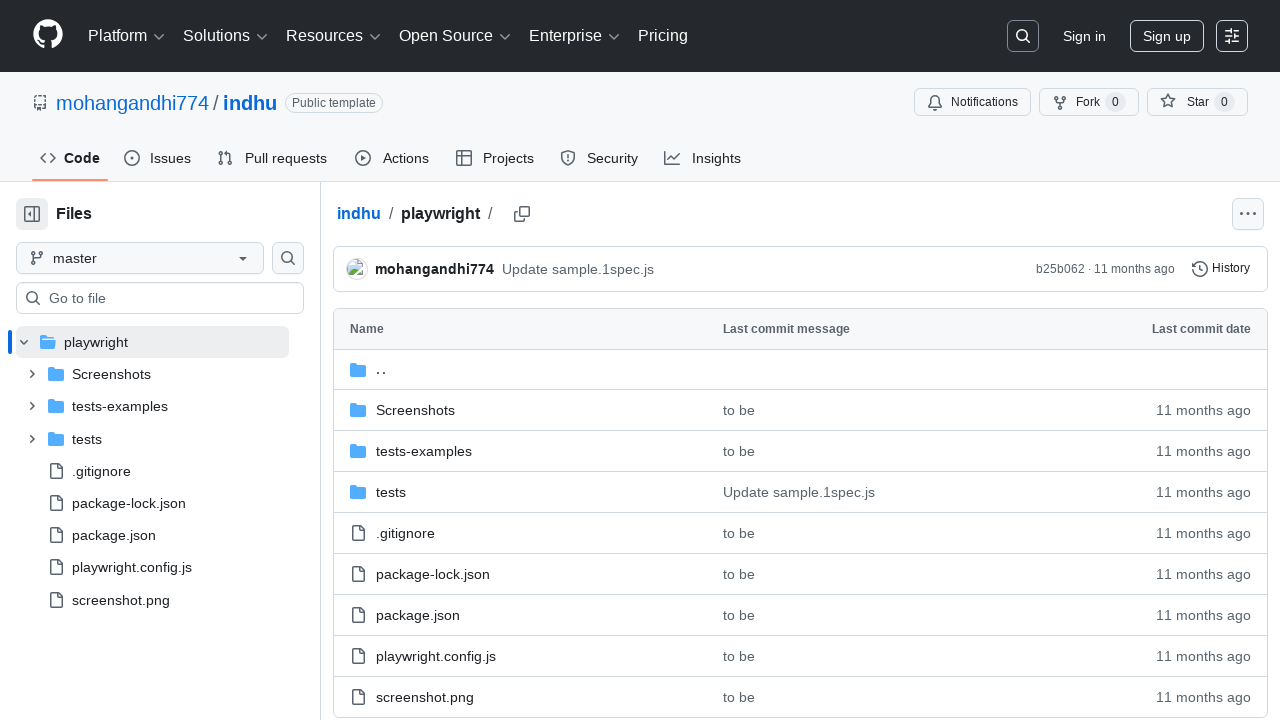

Navigated to YouTube homepage
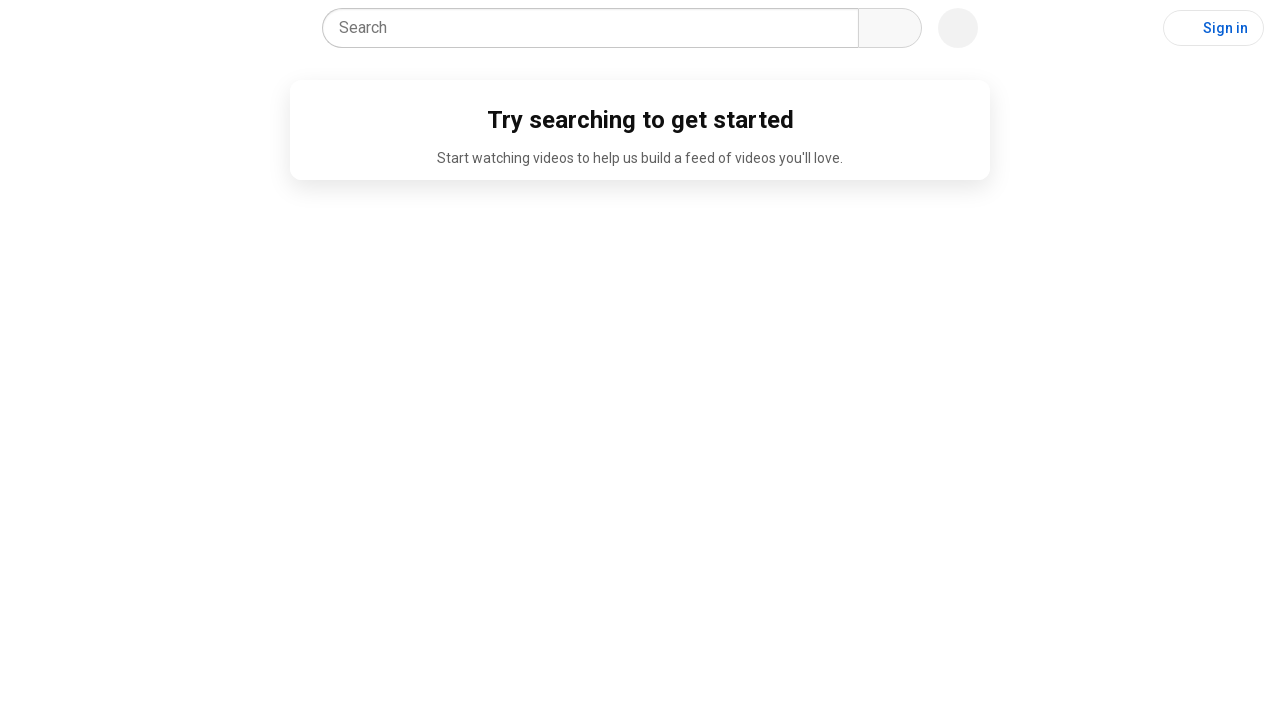

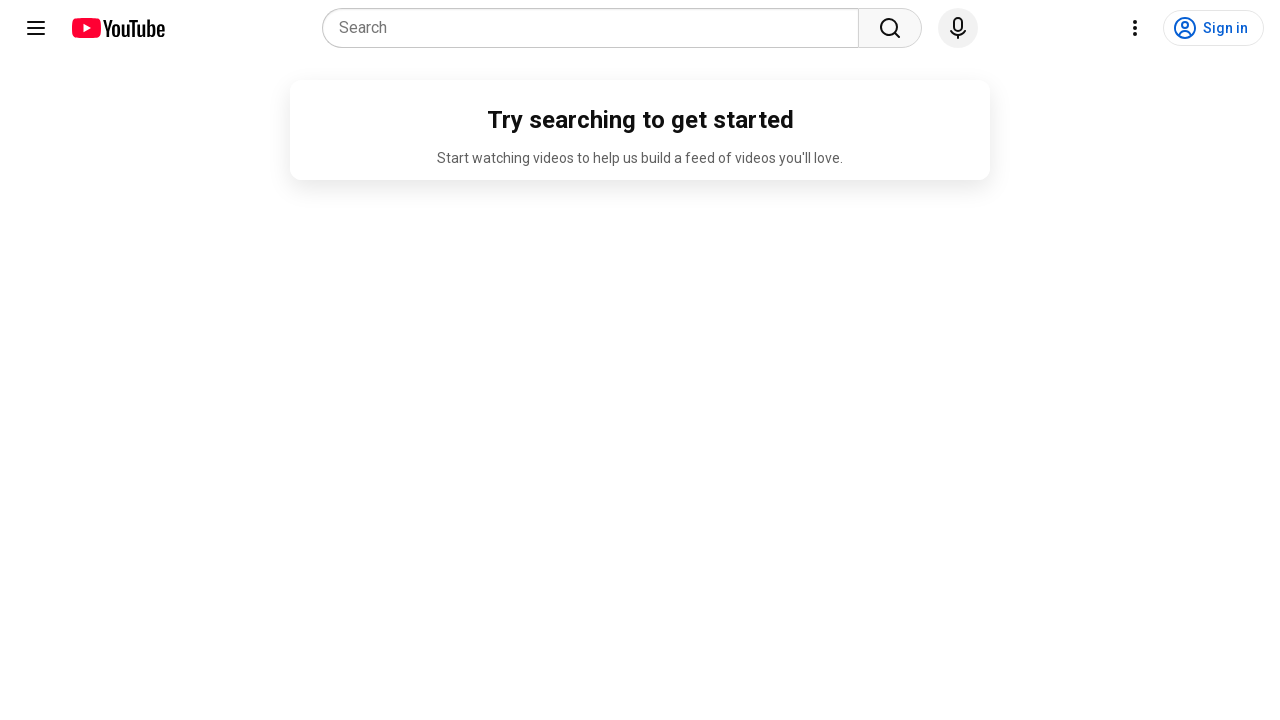